Tests that keyboard navigation works by pressing Tab and verifying an element receives focus

Starting URL: https://campusaxis.site

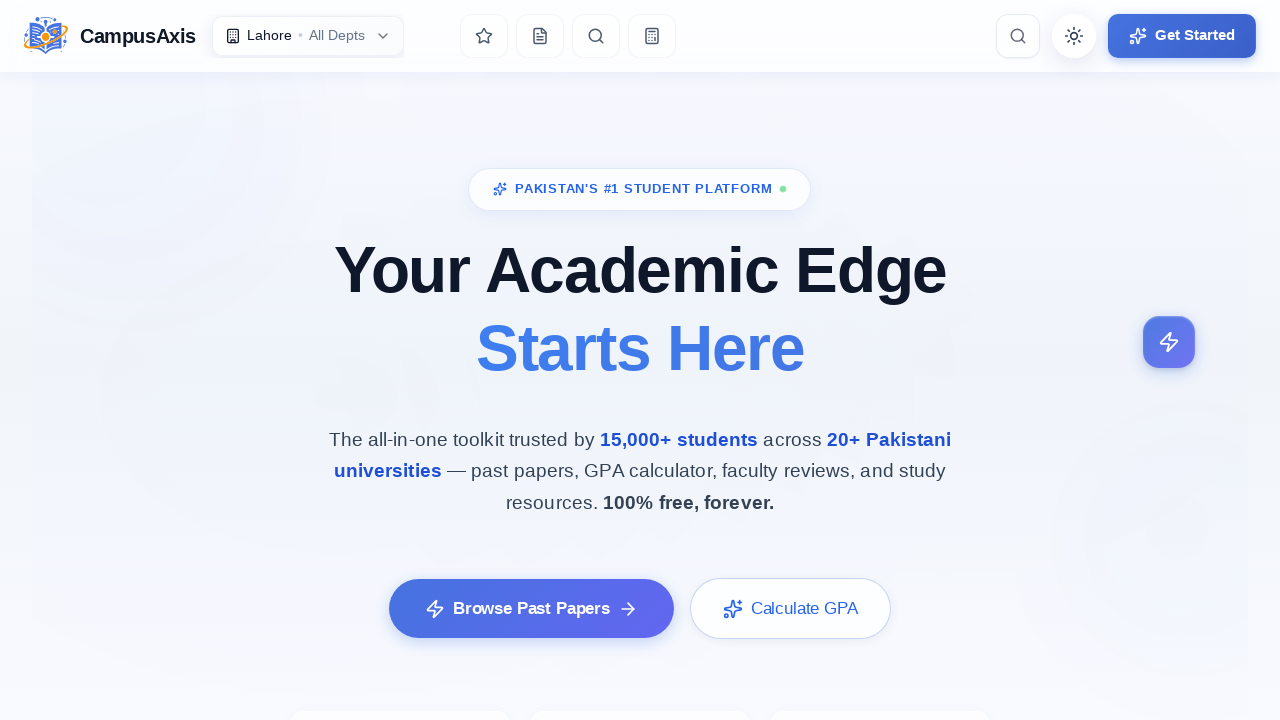

Navigated to https://campusaxis.site
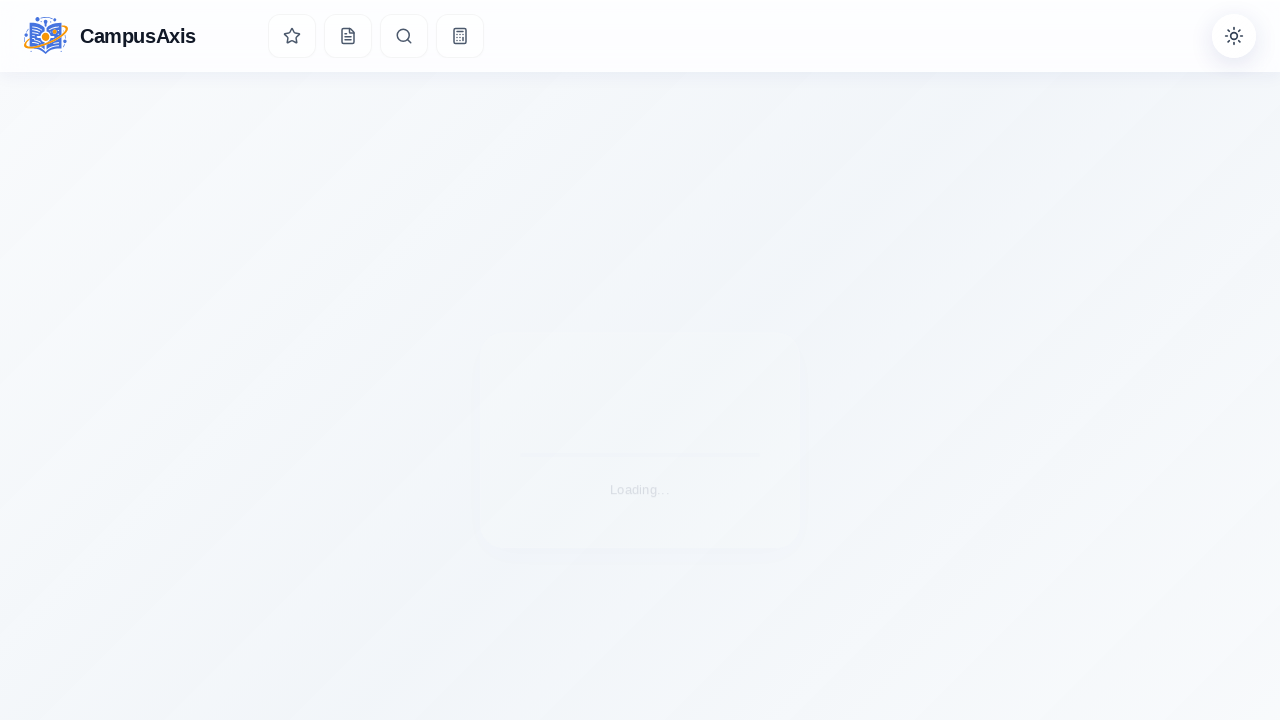

Pressed Tab key to navigate to next focusable element
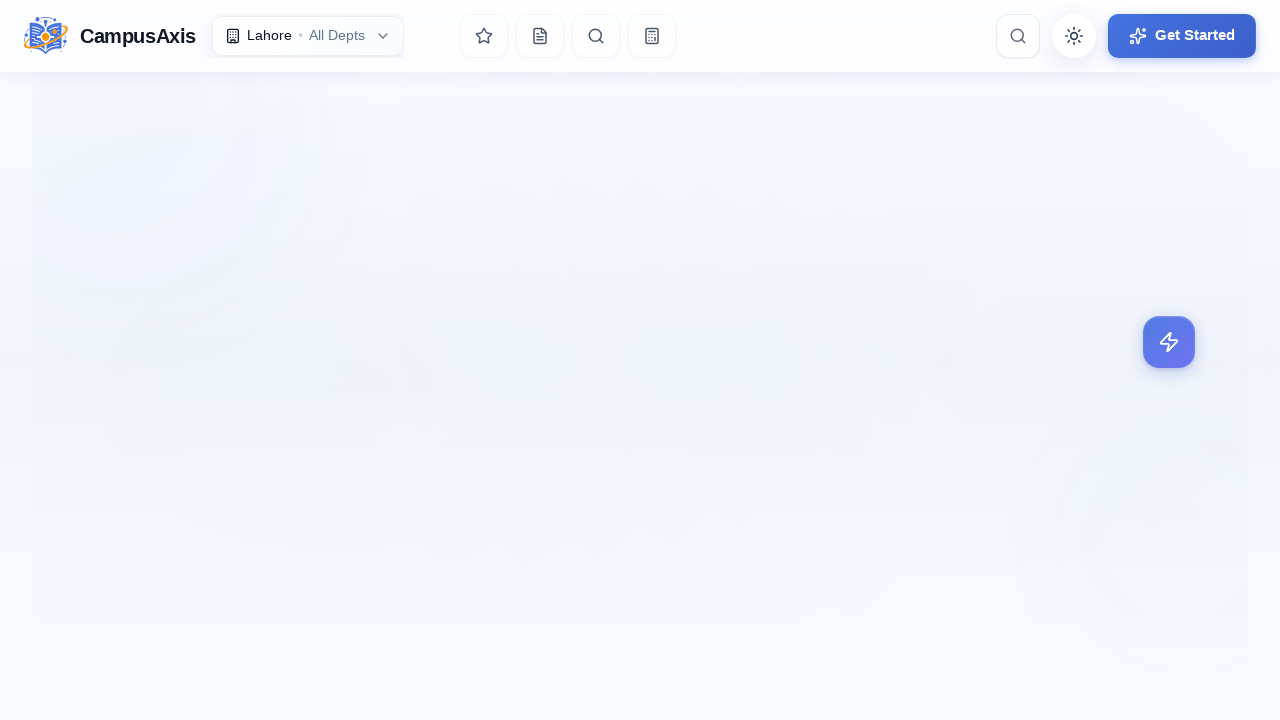

Waited 300ms for focus change to complete
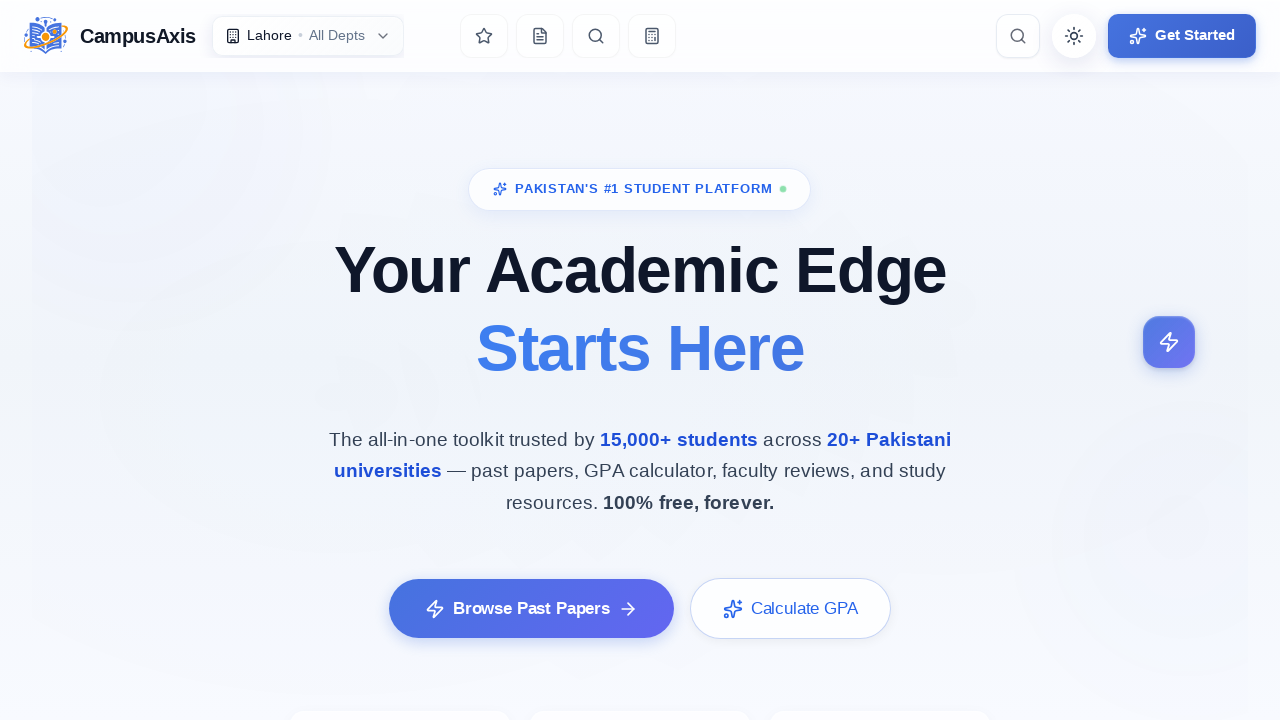

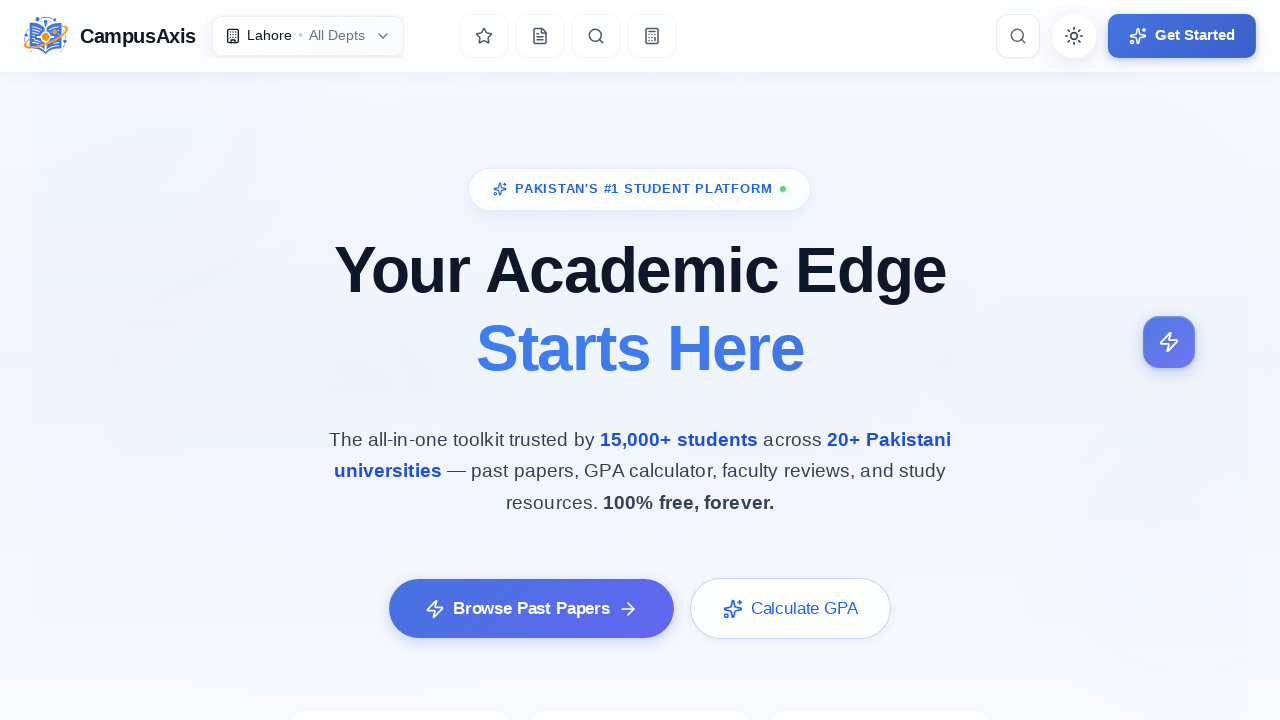